Tests that a personal website loads correctly by verifying the navbar brand text displays "Mon site"

Starting URL: https://theofal.github.io

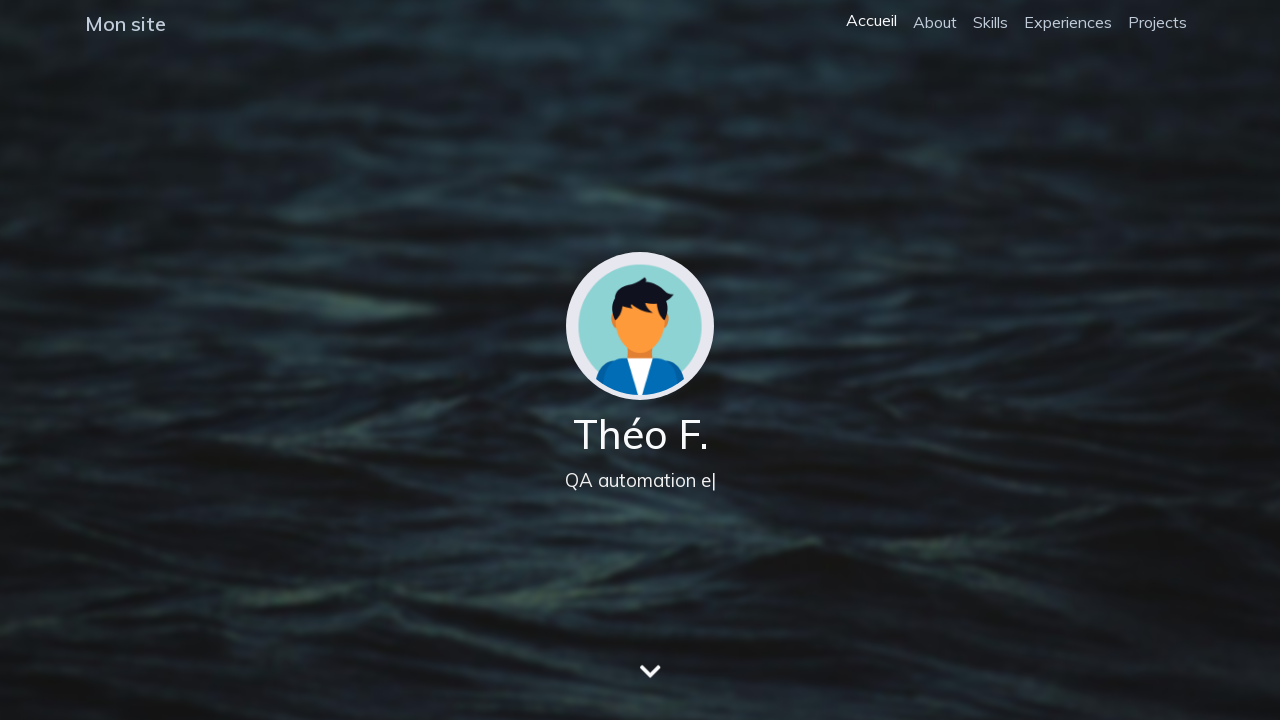

Located navbar brand element
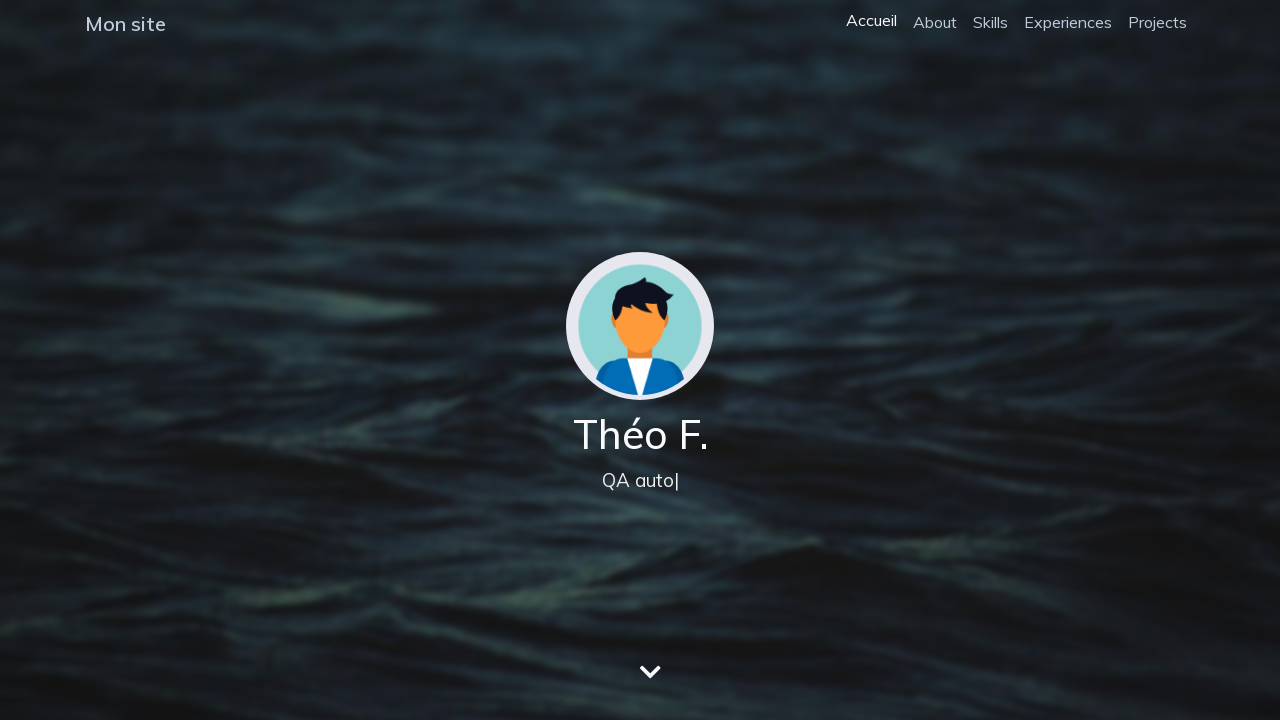

Navbar brand element became visible
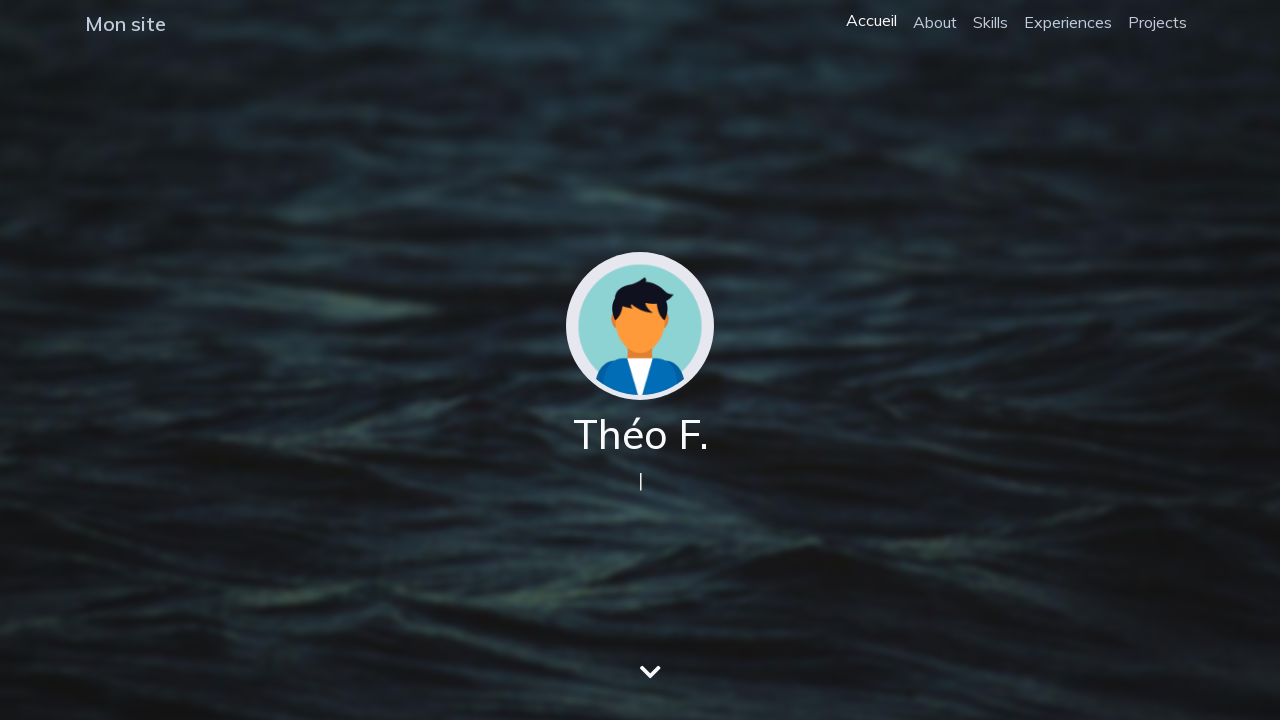

Verified navbar brand text displays 'Mon site'
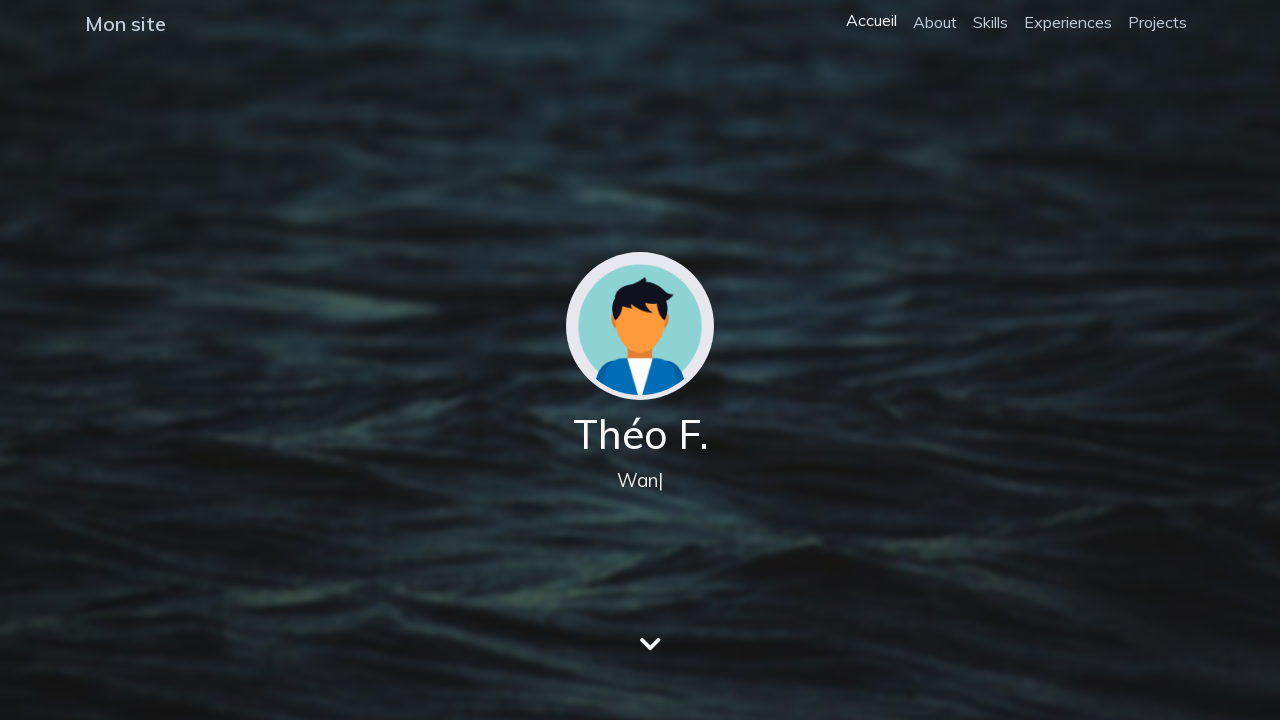

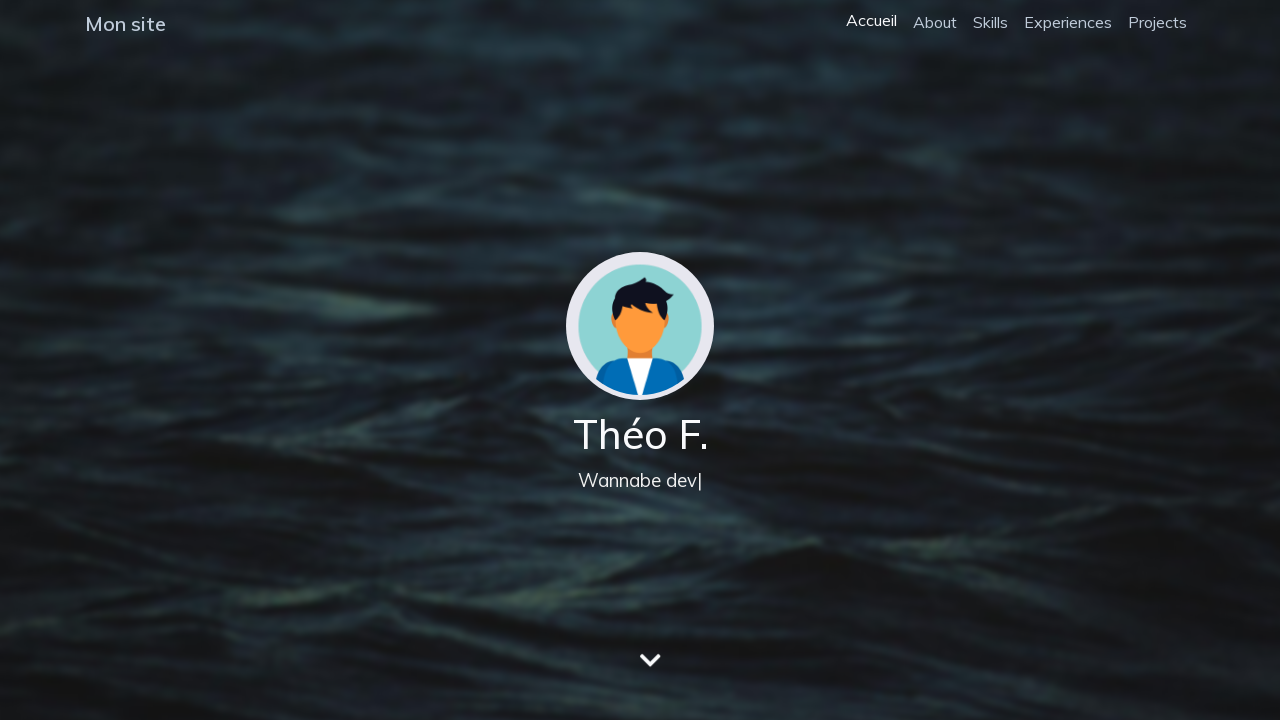